Tests a registration form by filling in first name, last name, and email fields, submitting the form, and verifying the success message is displayed.

Starting URL: http://suninjuly.github.io/registration1.html

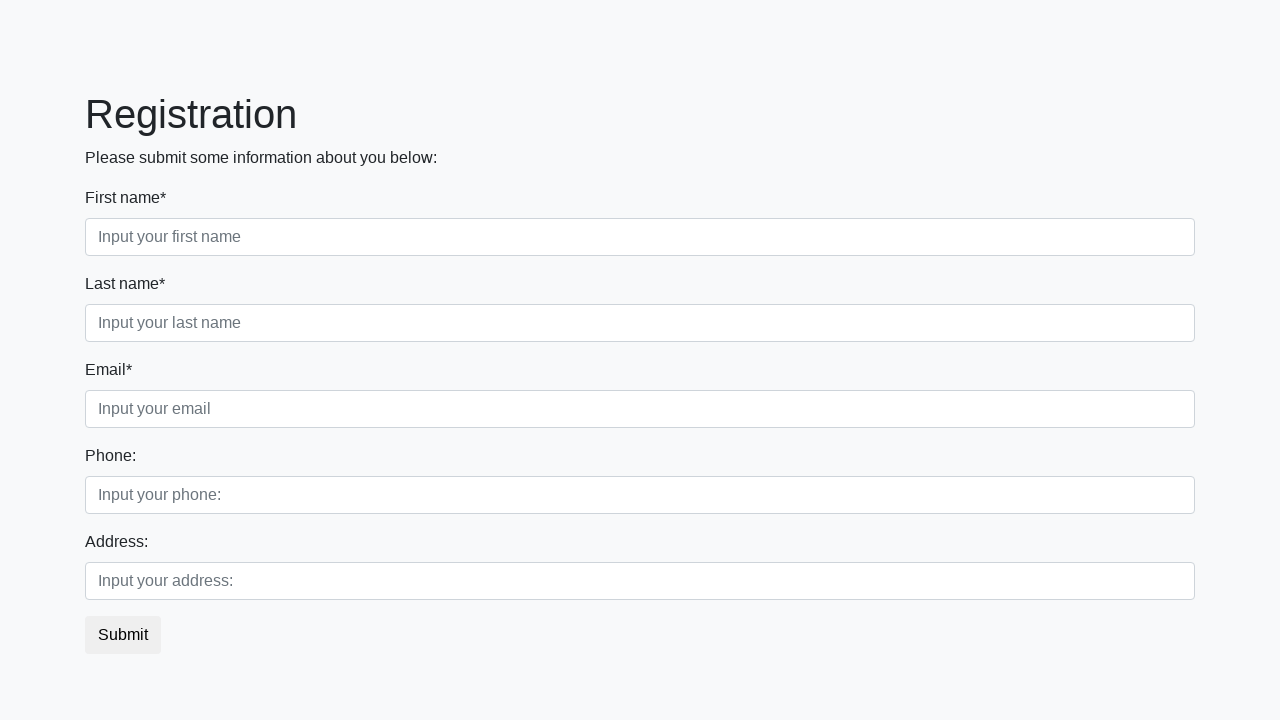

Filled first name field with 'John' on input[placeholder="Input your first name"]
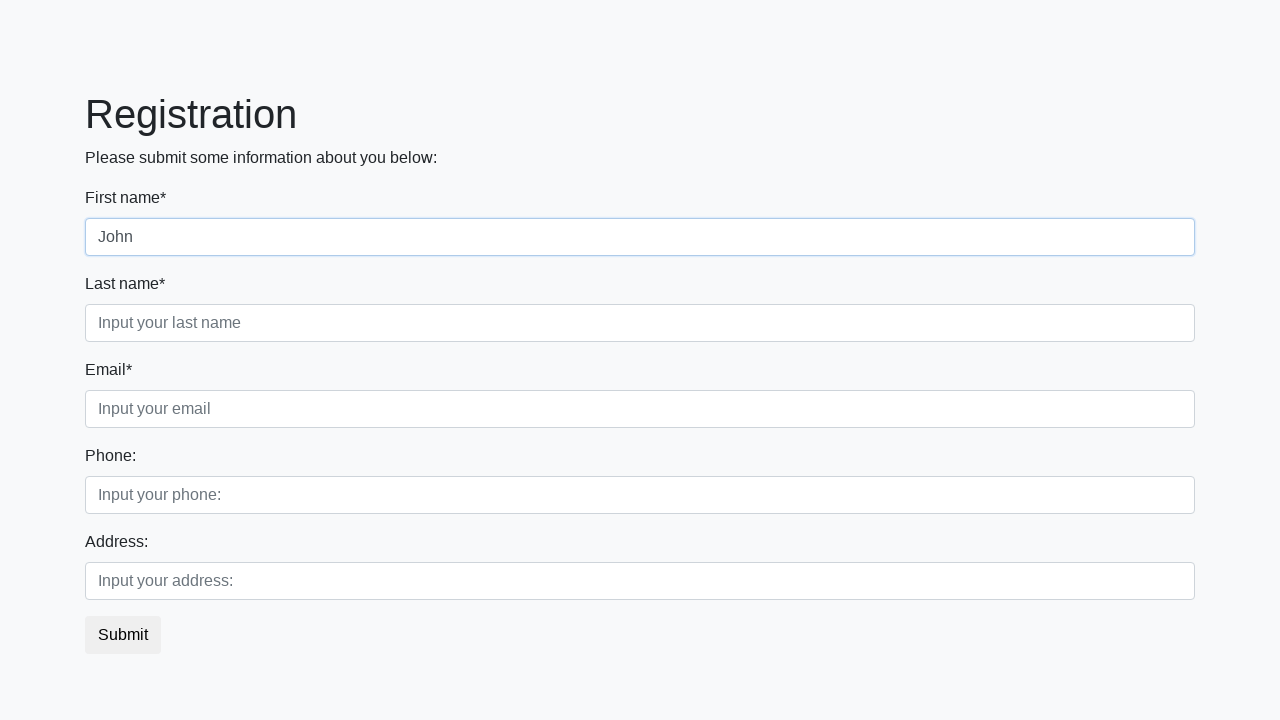

Filled last name field with 'Smith' on input[placeholder="Input your last name"]
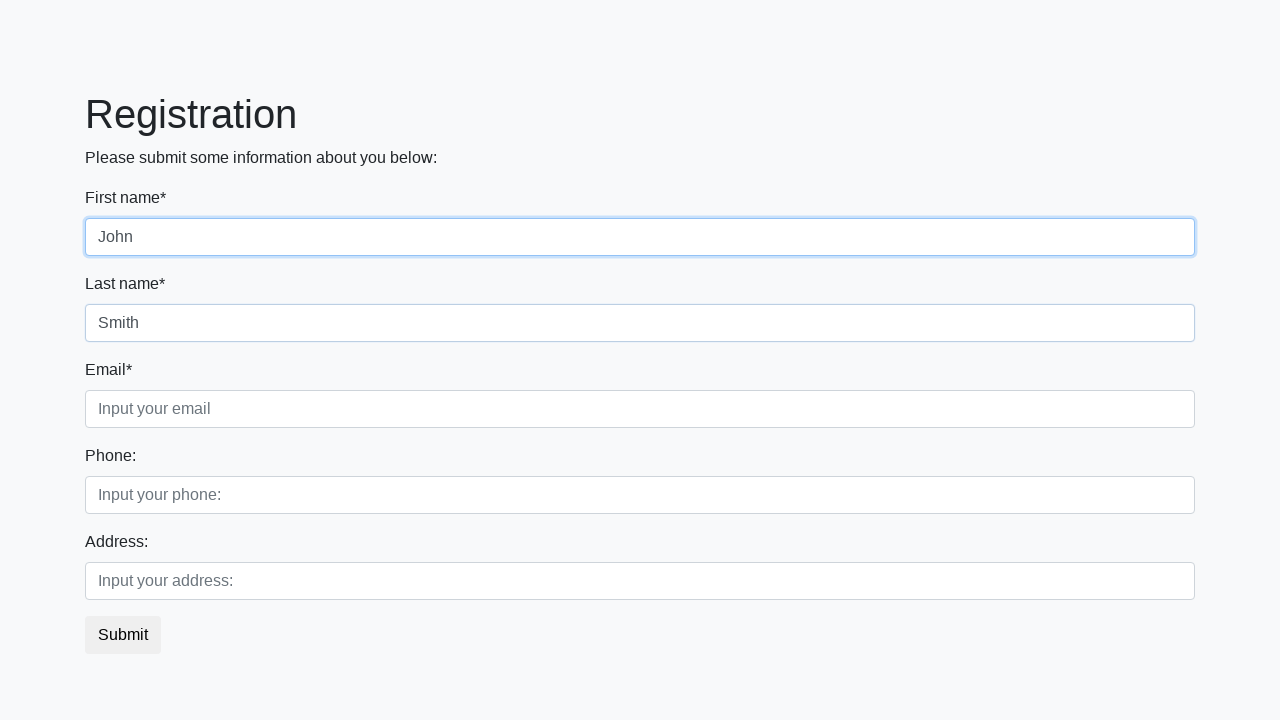

Filled email field with 'john.smith@example.com' on input[placeholder="Input your email"]
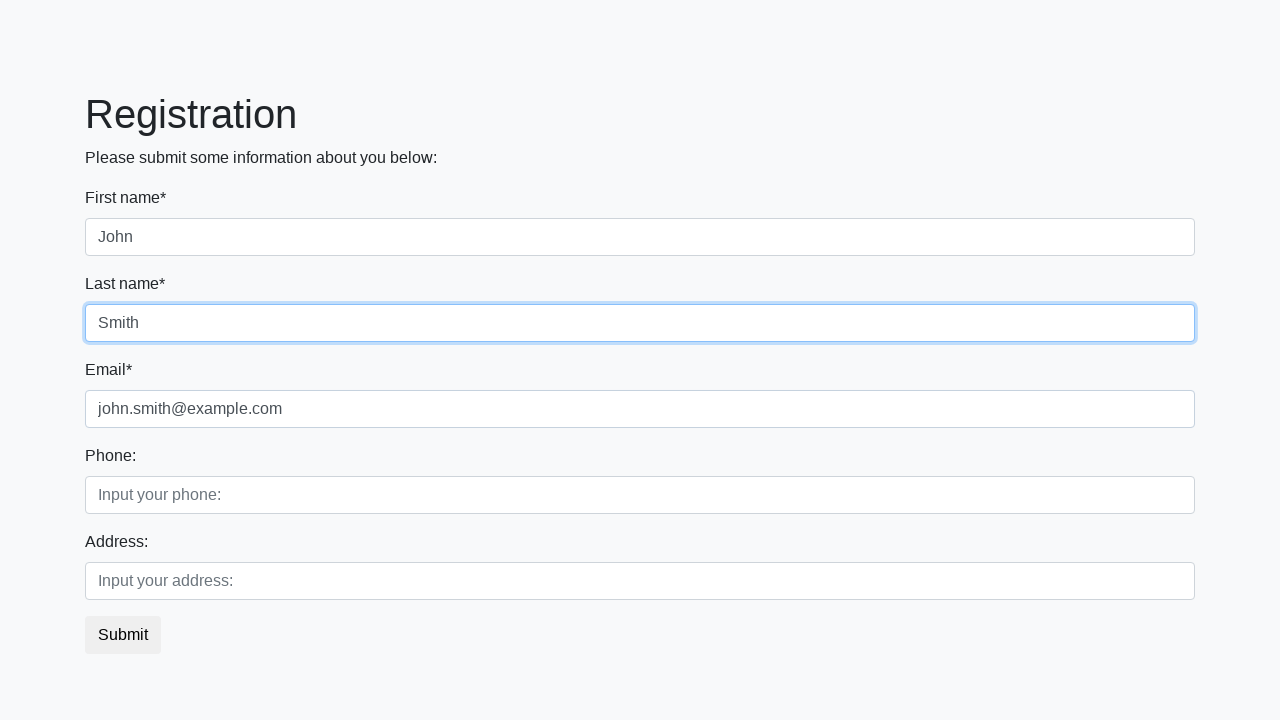

Clicked submit button to register at (123, 635) on button.btn
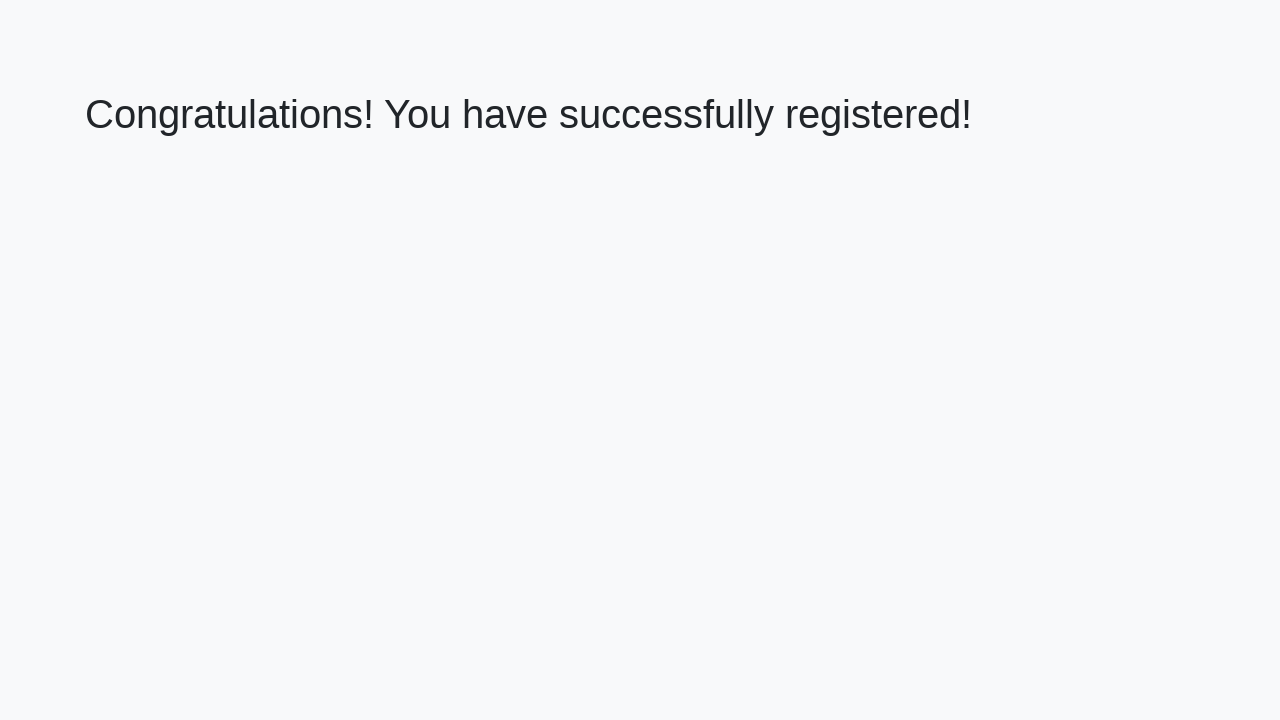

Success message heading loaded
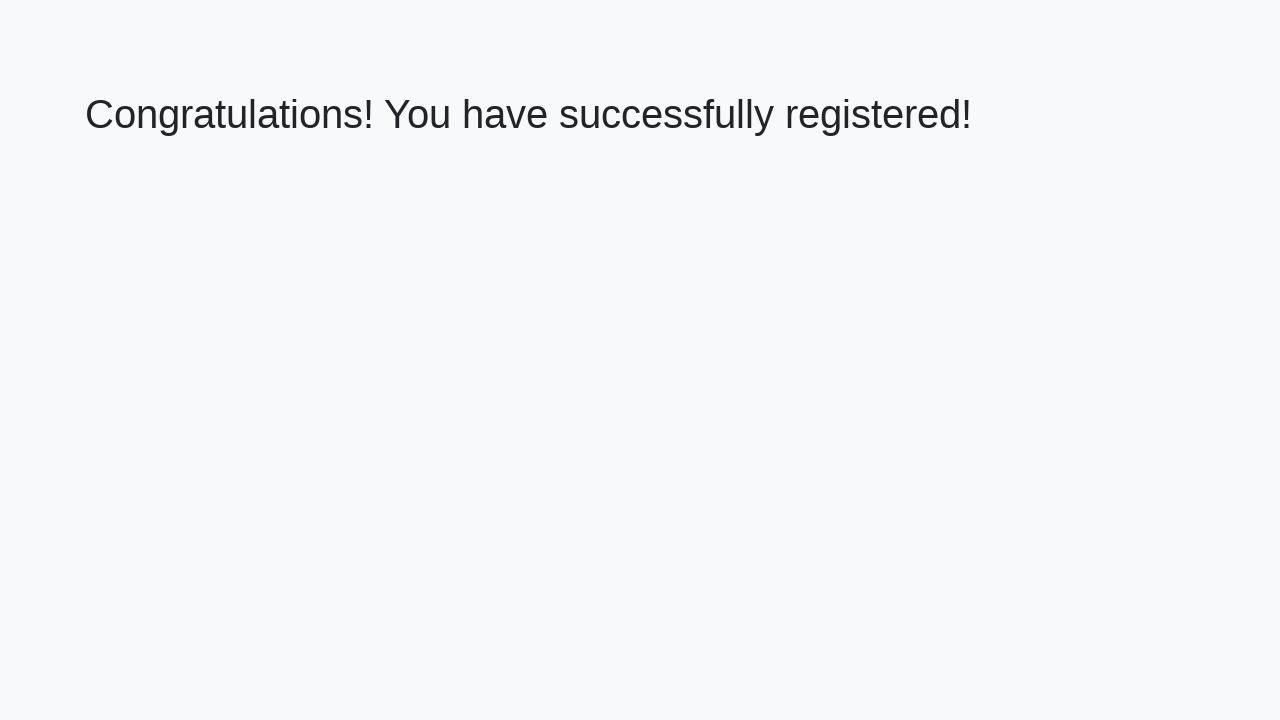

Retrieved welcome text from heading
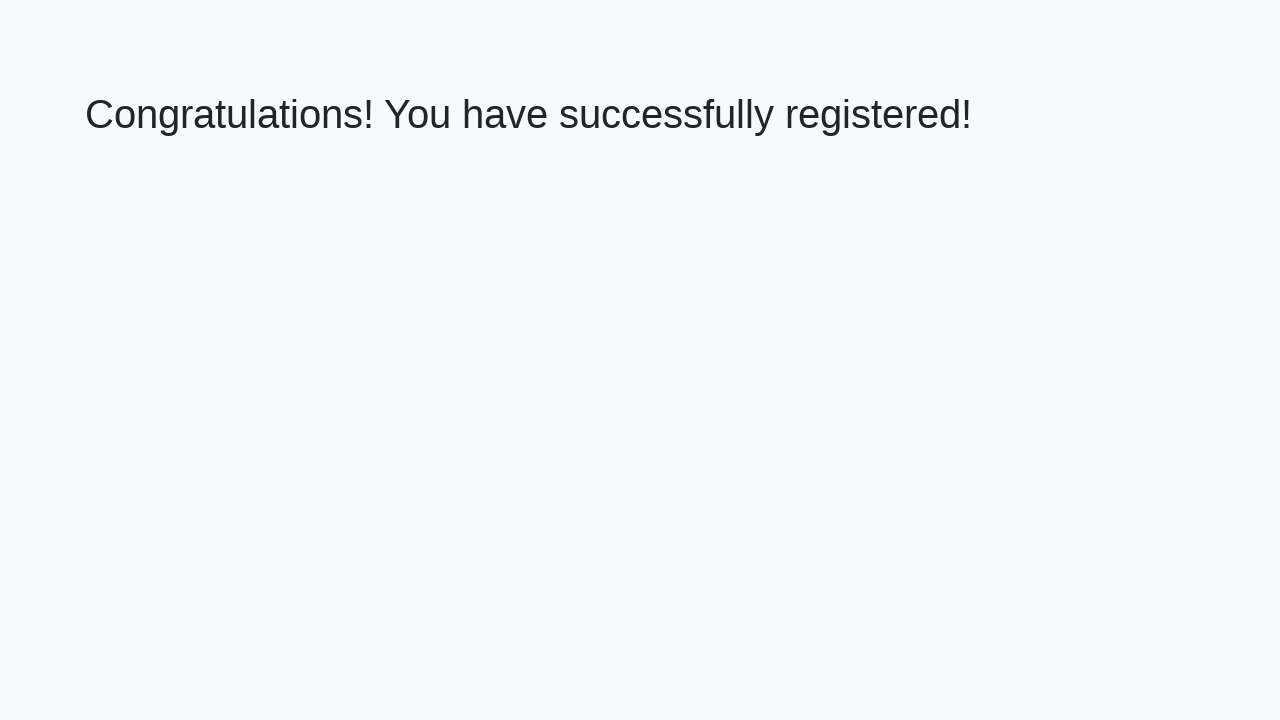

Verified success message: 'Congratulations! You have successfully registered!'
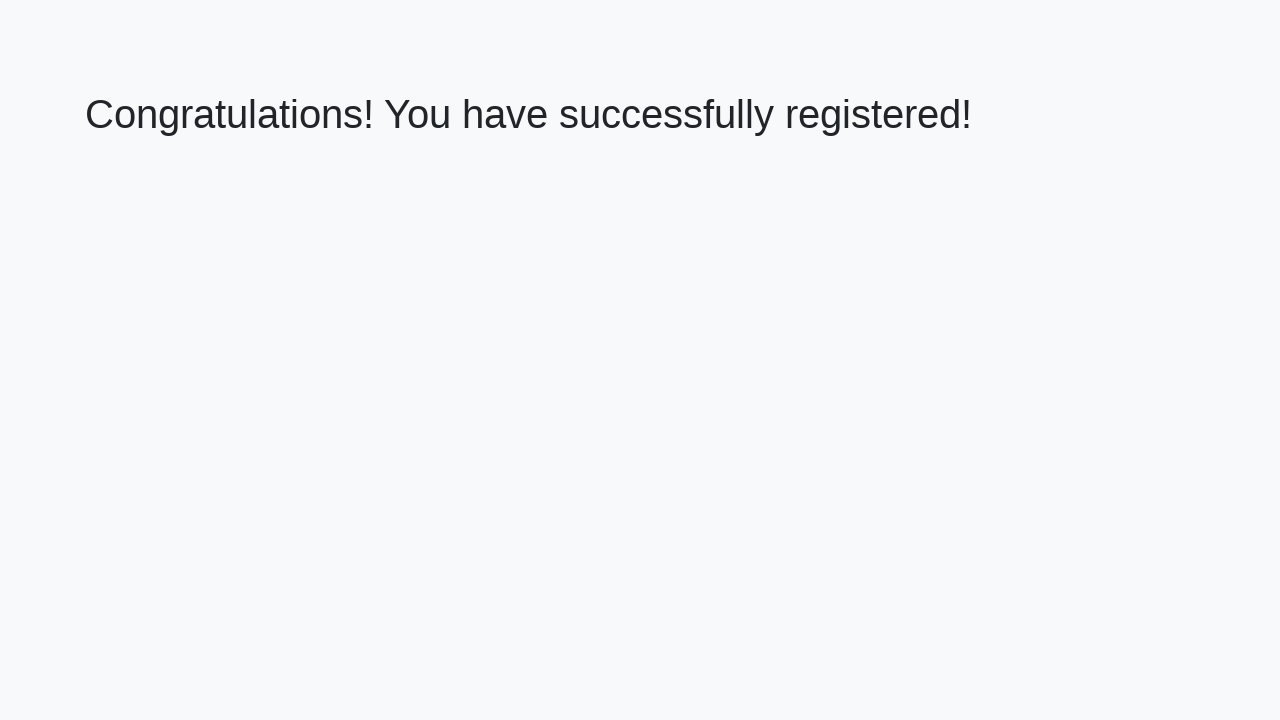

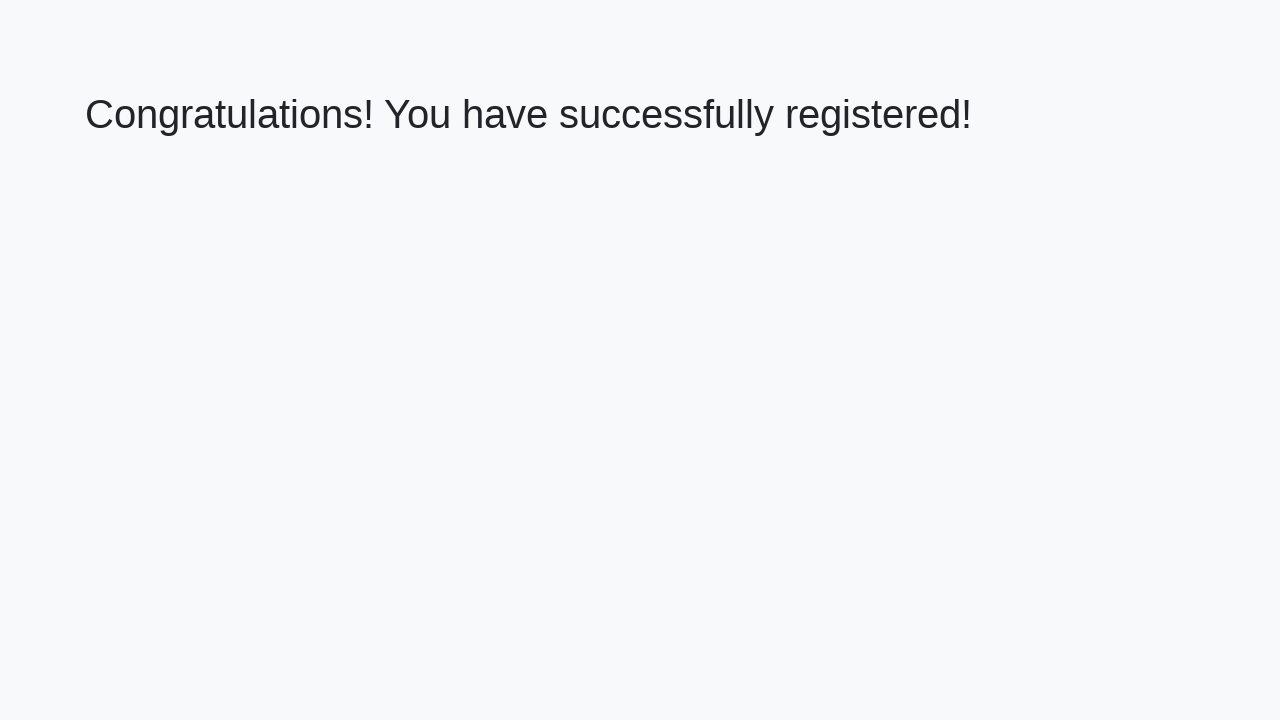